Tests the calculator's addition functionality by entering 5 + 10 and verifying the result is 15

Starting URL: https://calculatorhtml.onrender.com

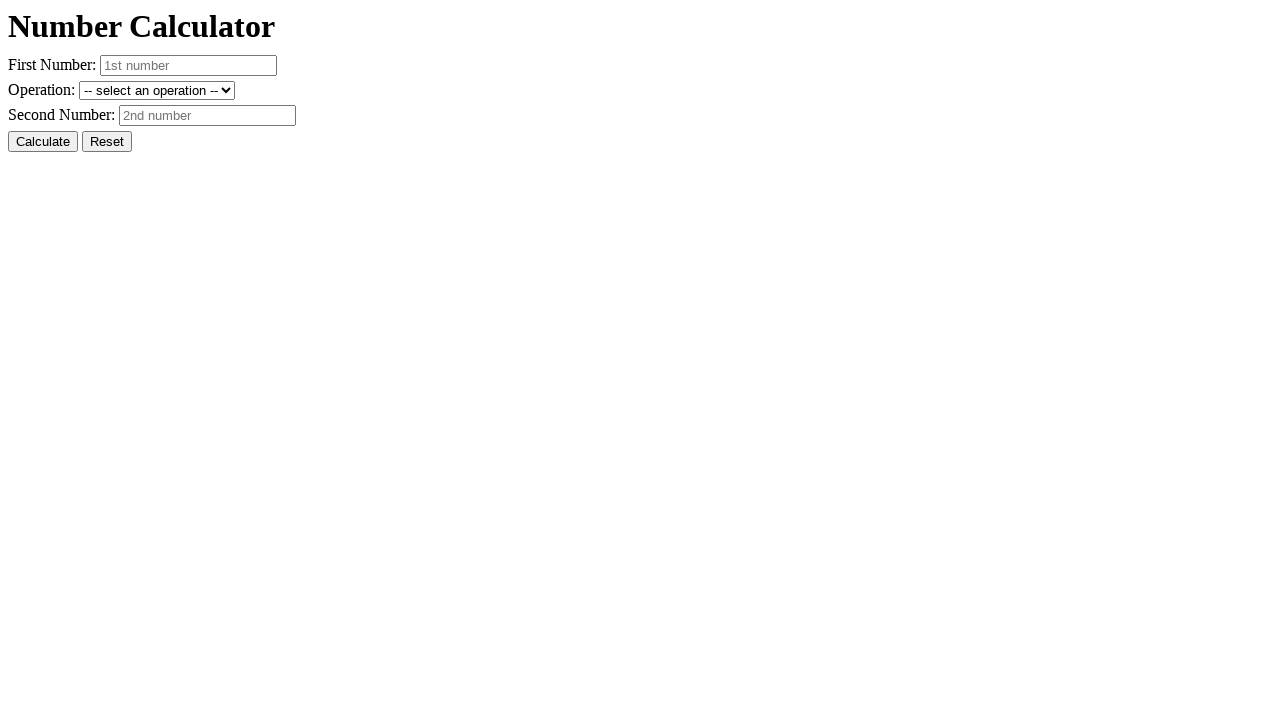

Clicked Reset button to clear previous values at (107, 142) on #resetButton
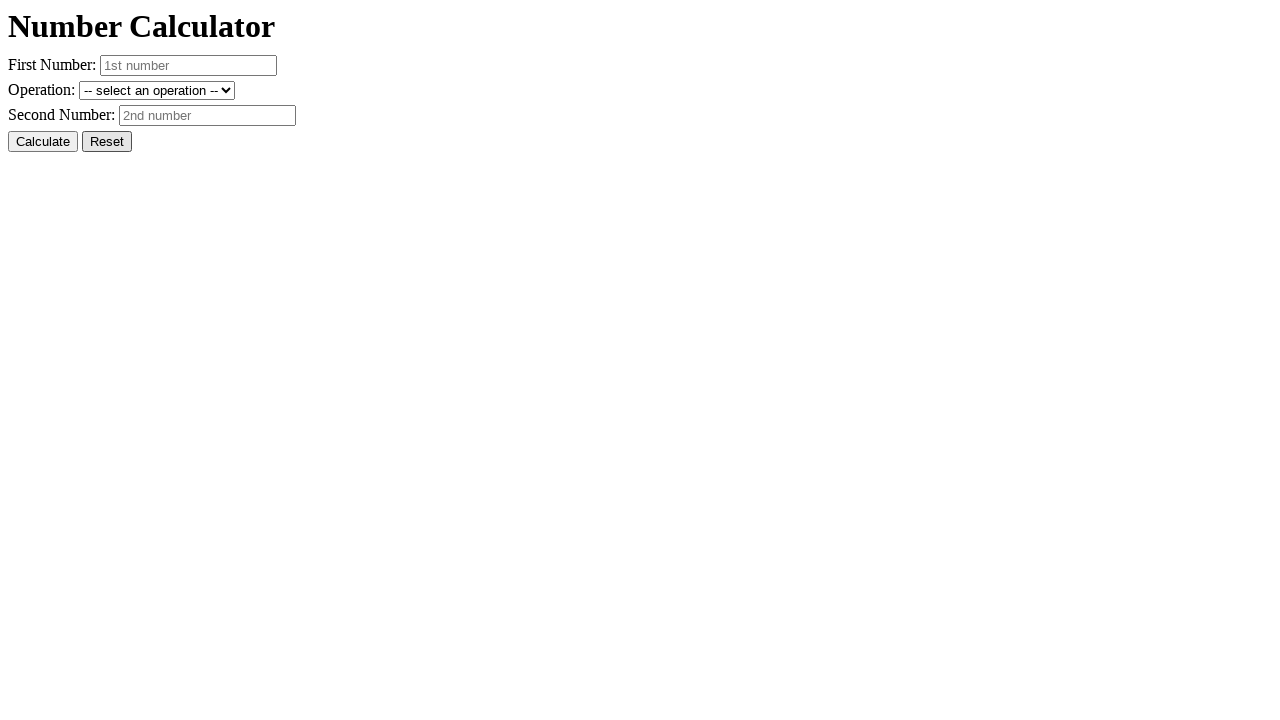

Entered first number: 5 on #number1
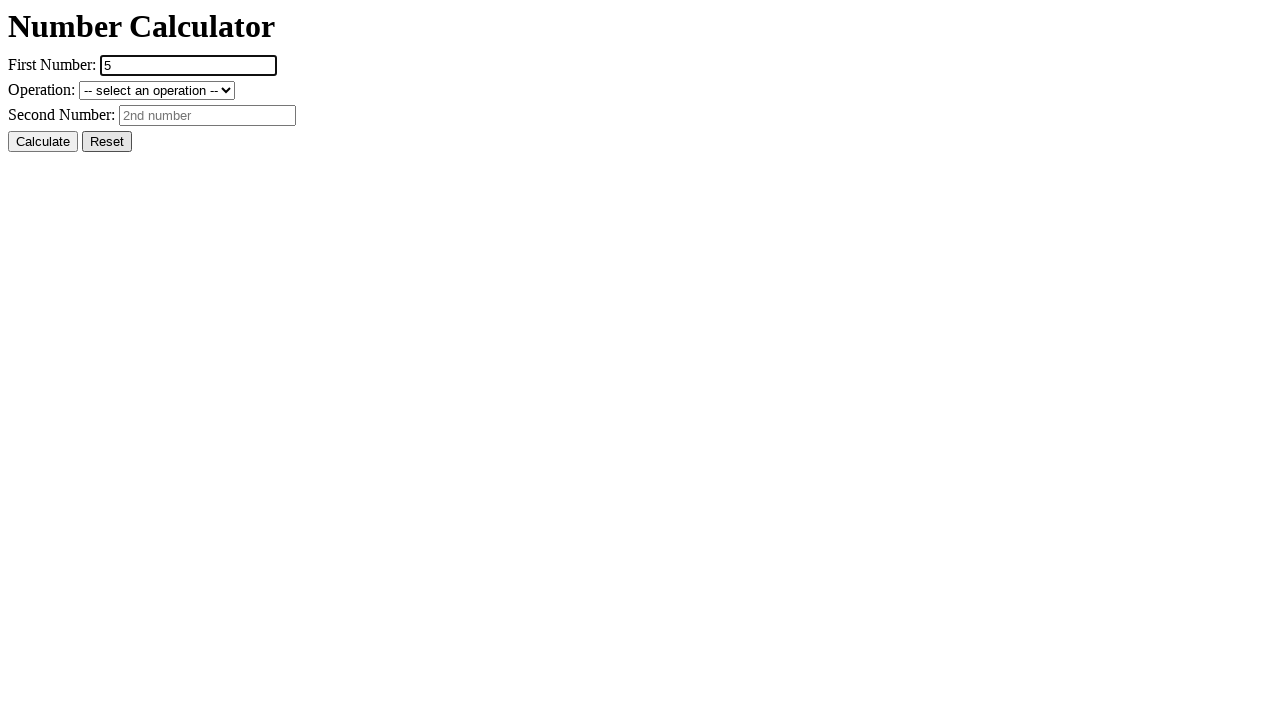

Entered second number: 10 on #number2
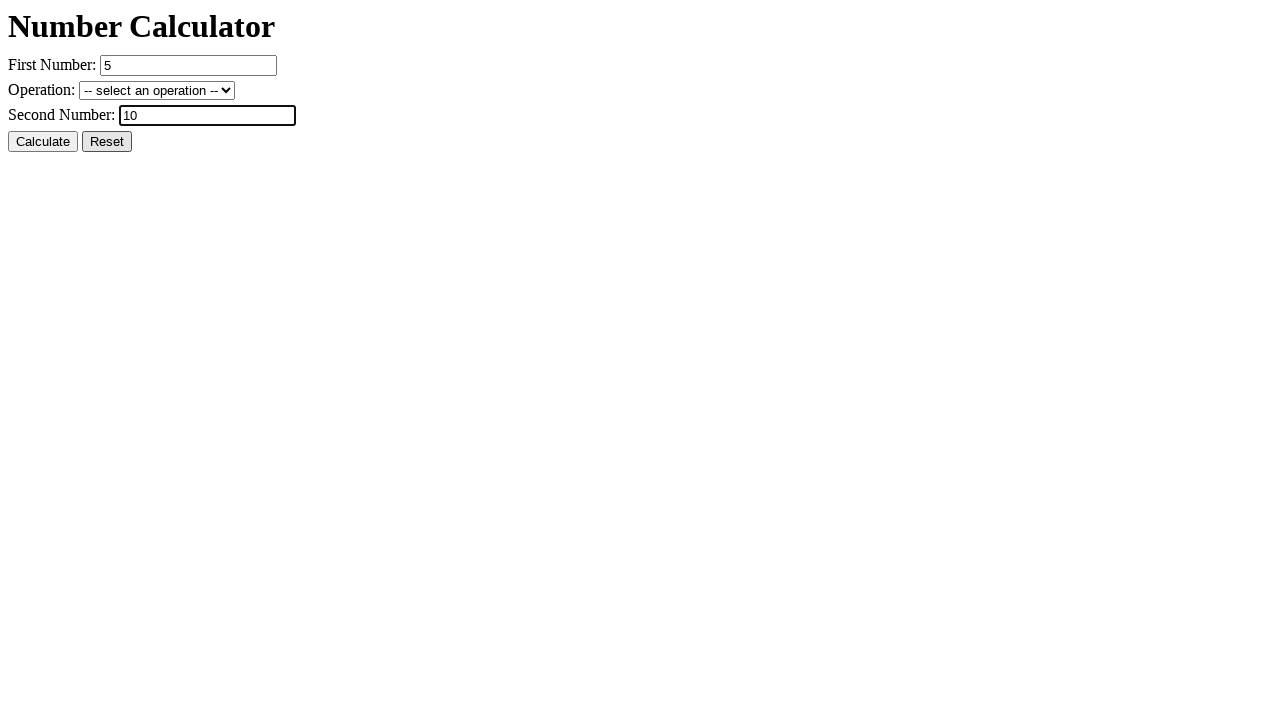

Selected addition operation: + (sum) on #operation
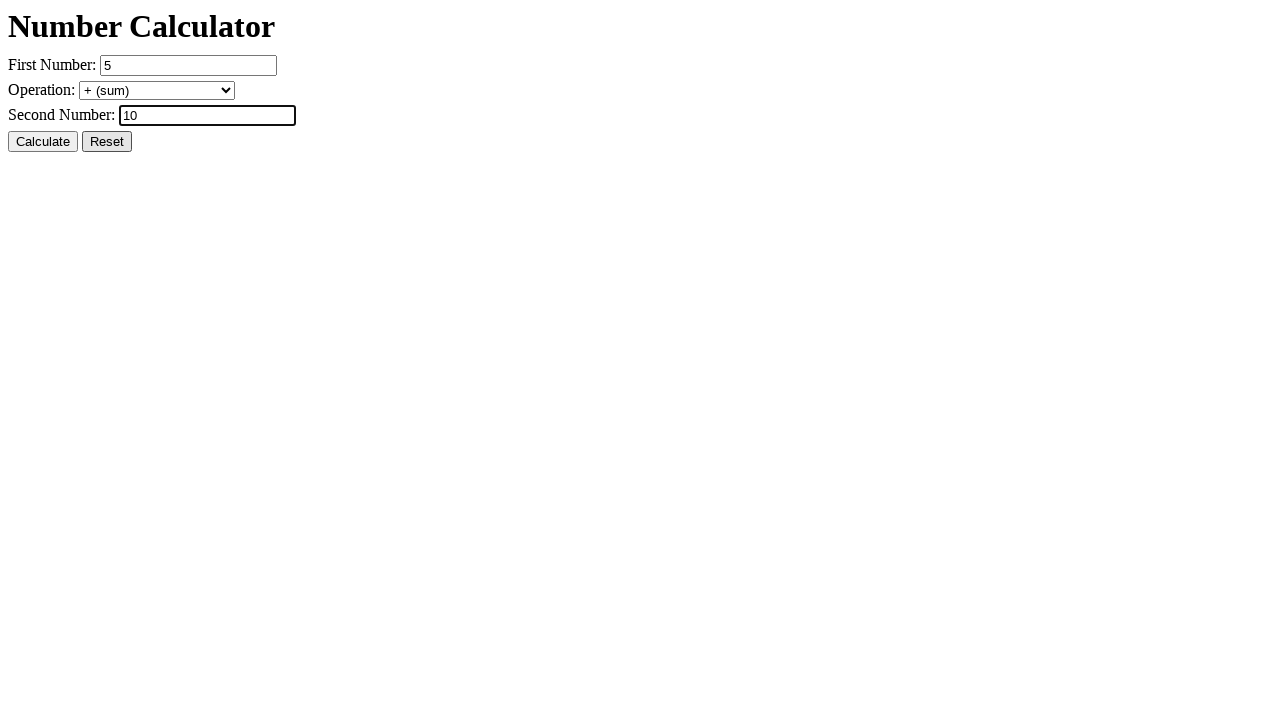

Clicked Calculate button at (43, 142) on #calcButton
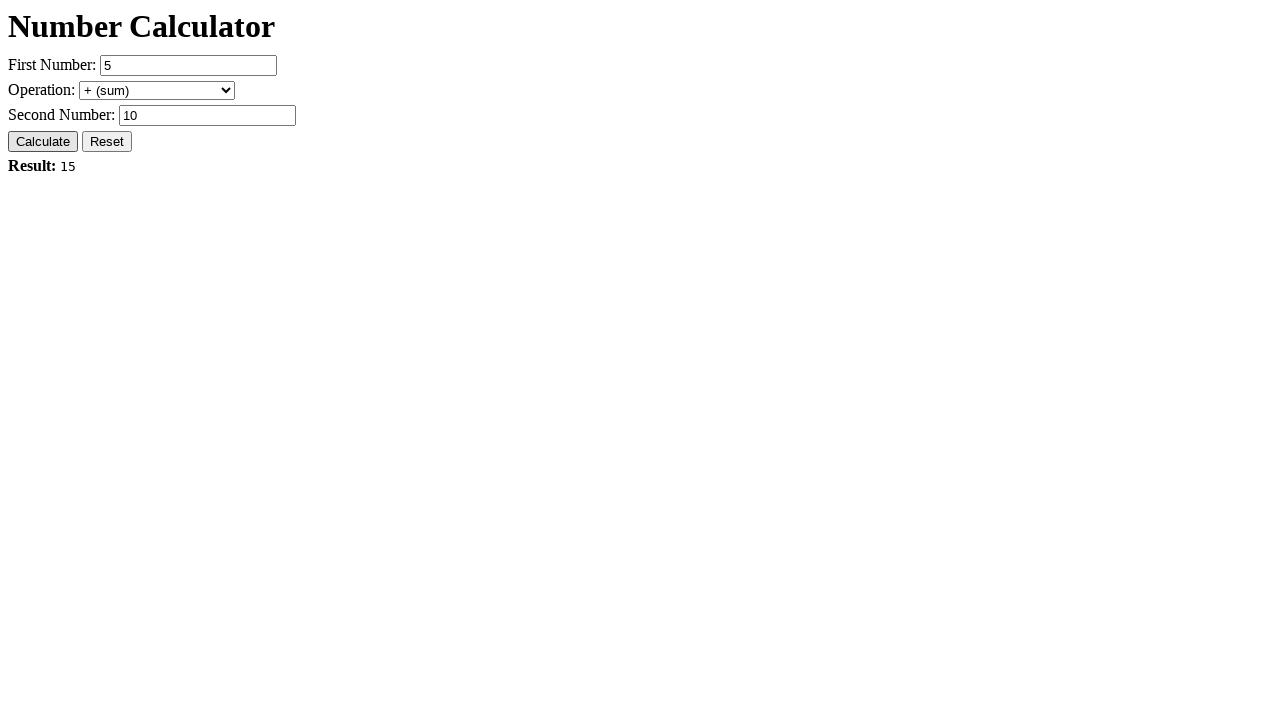

Verified result displays 'Result: 15'
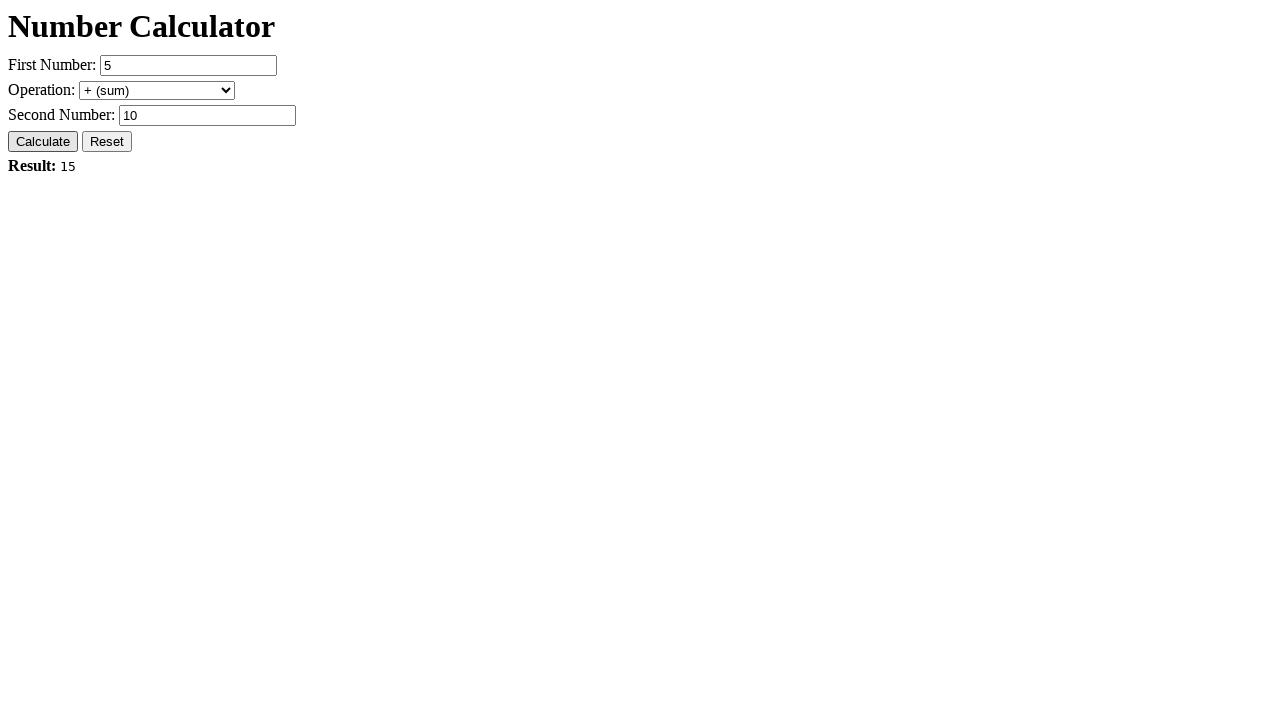

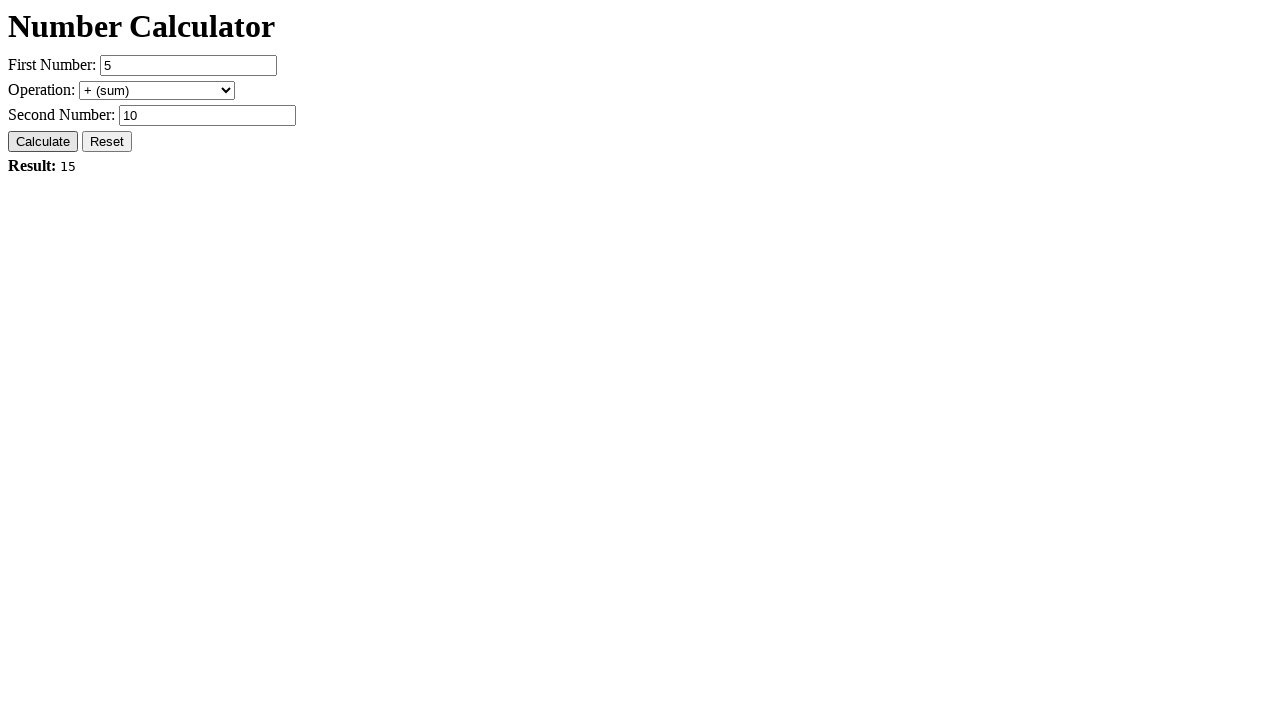